Tests navigation scope by counting links in different sections of the page and opening footer links in new tabs to verify they load correctly

Starting URL: https://rahulshettyacademy.com/AutomationPractice/

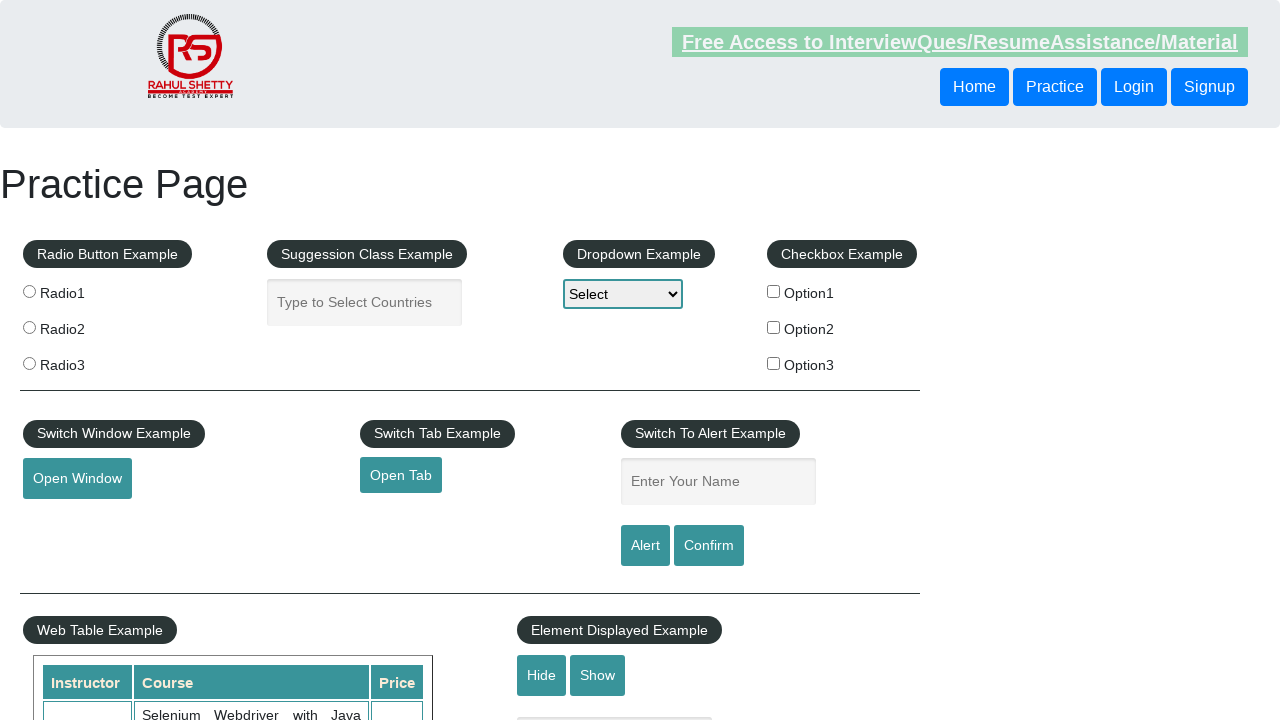

Counted total links on page: 27
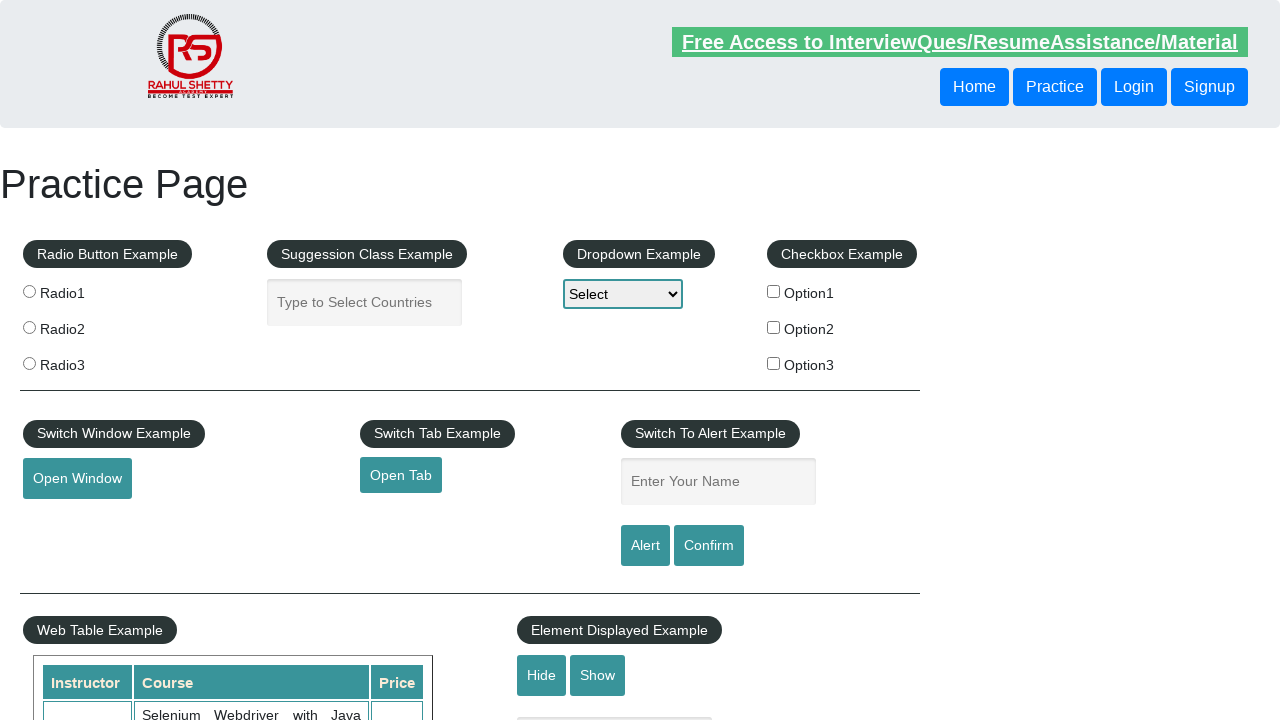

Located footer section (#gf-BIG)
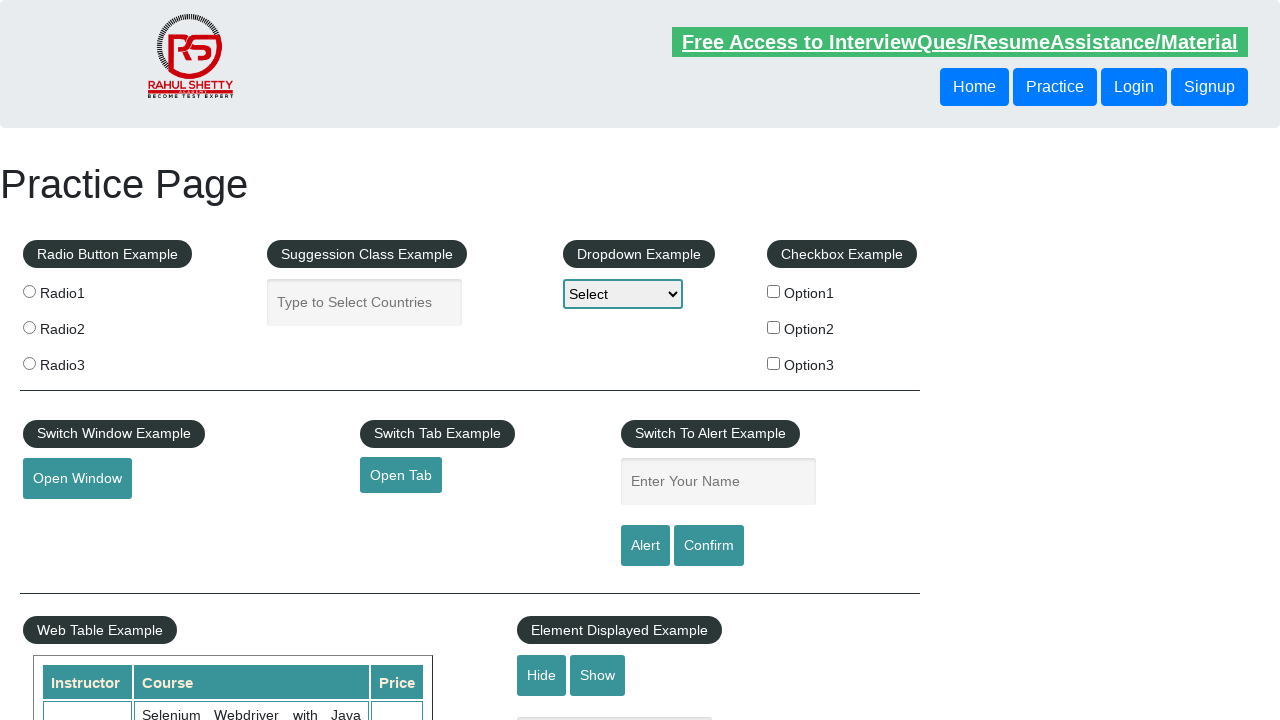

Counted links in footer: 20
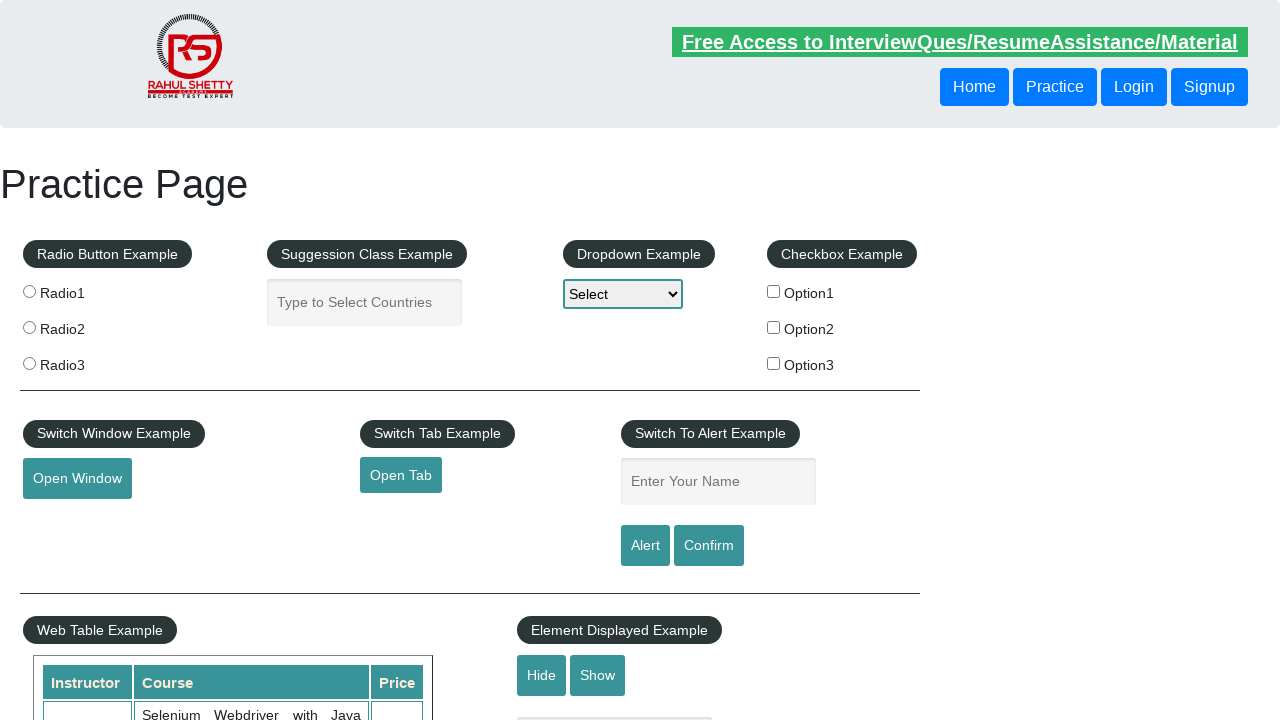

Located first column of footer table
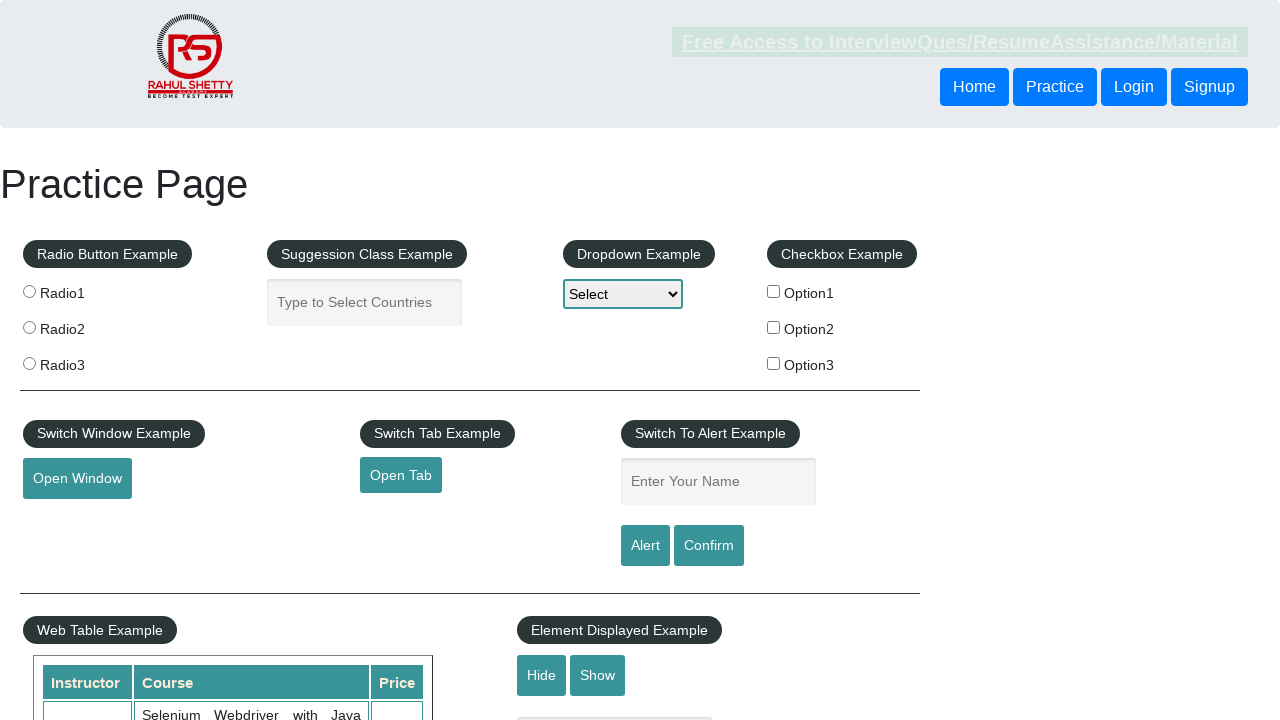

Counted links in first column: 5
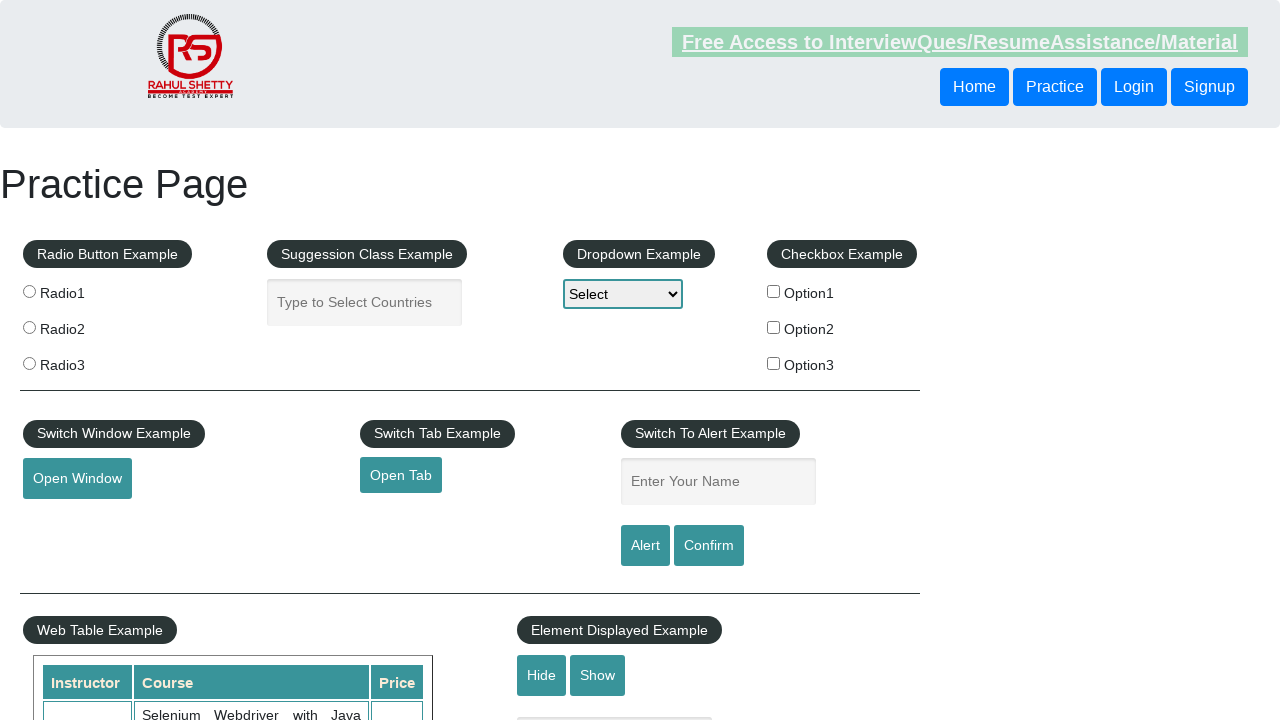

Selected link 1 from first column
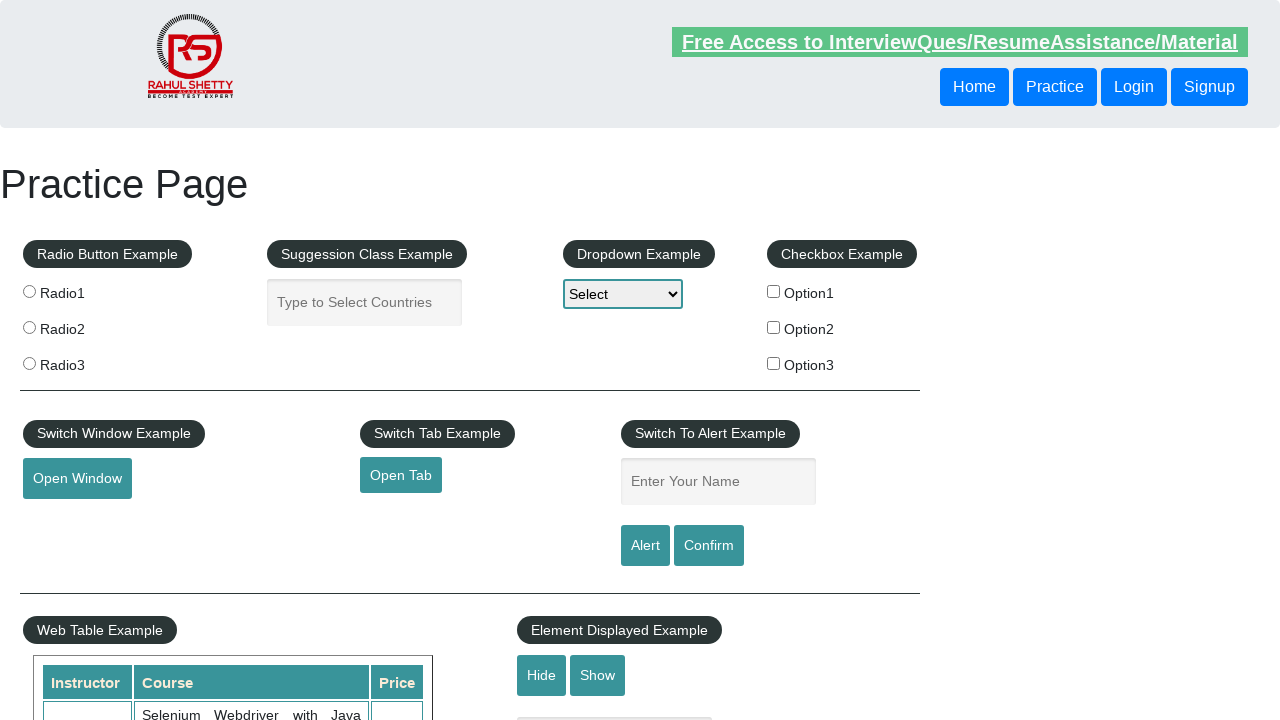

Opened link 1 in new tab using Ctrl+Click at (157, 482) on #gf-BIG >> xpath=//table/tbody/tr/td[1]/ul >> a >> nth=0
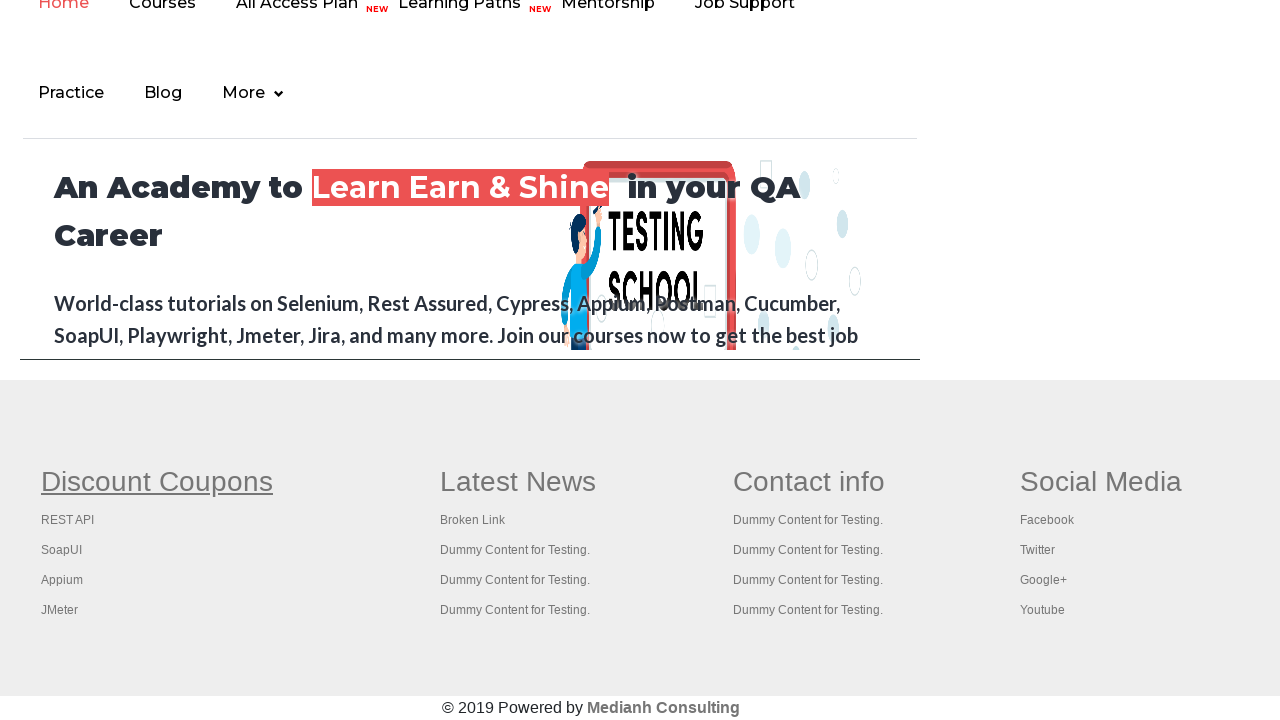

New page loaded, title: 
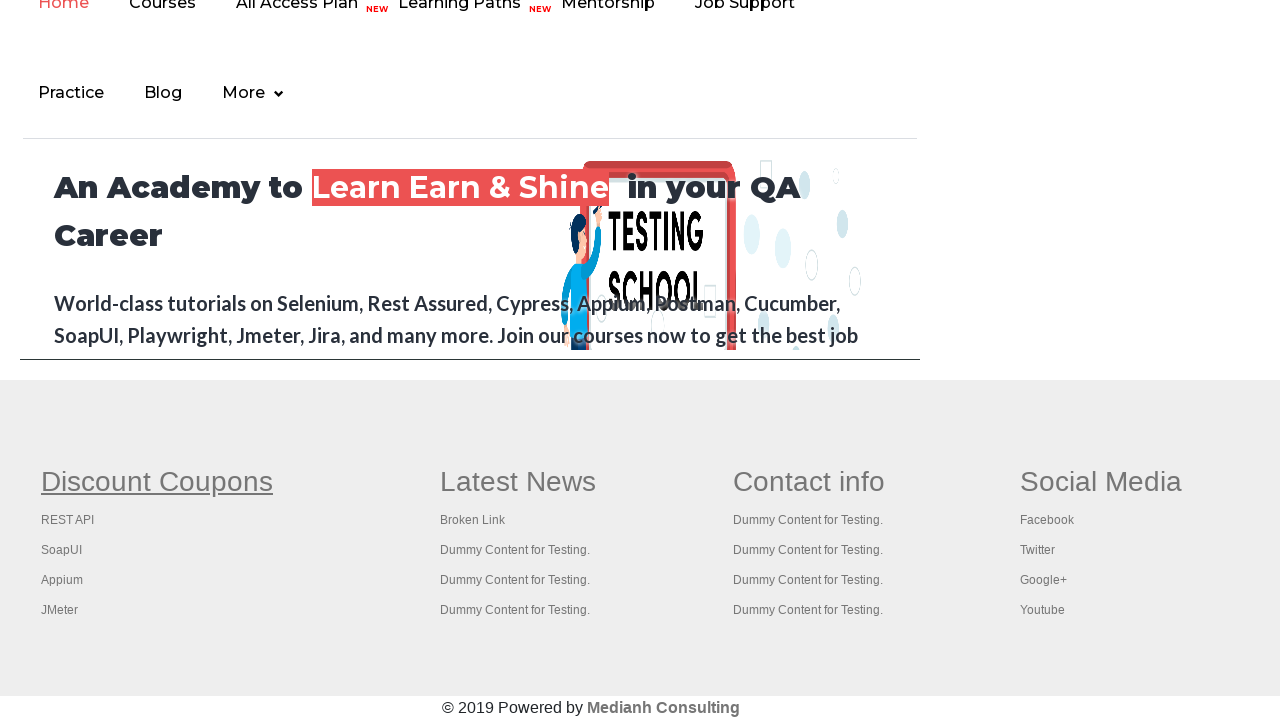

Closed new tab for link 1
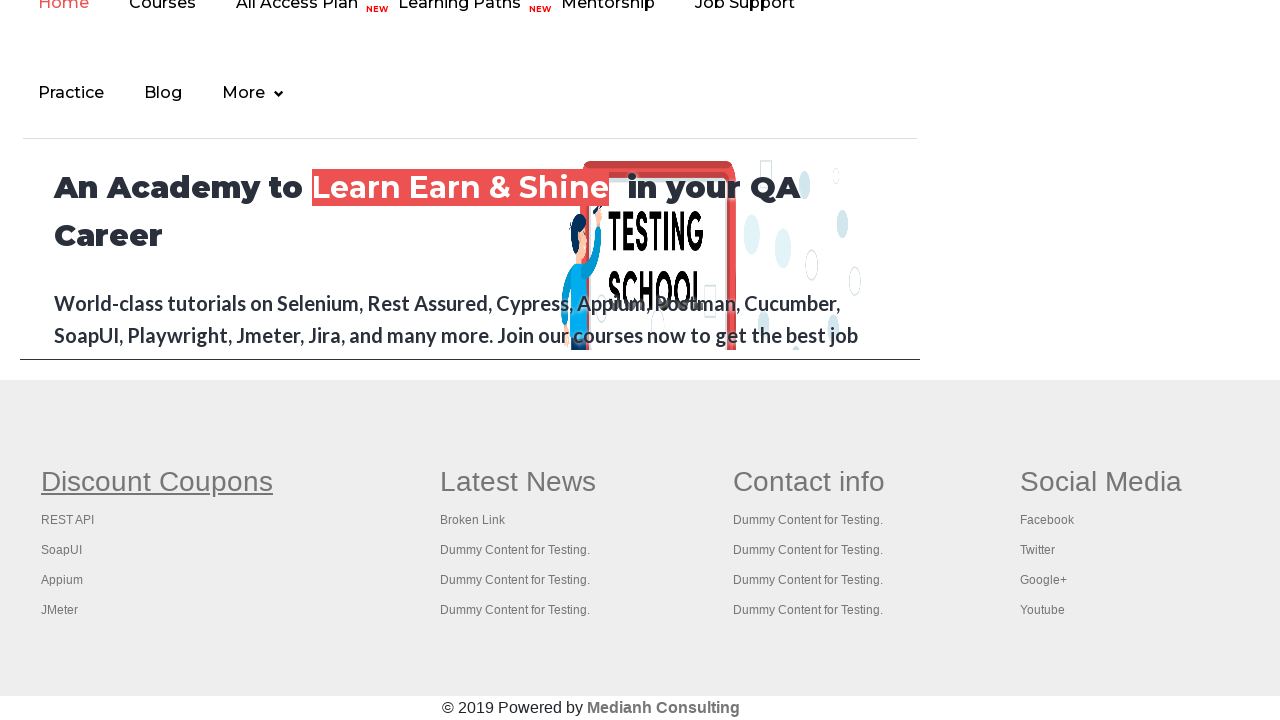

Selected link 2 from first column
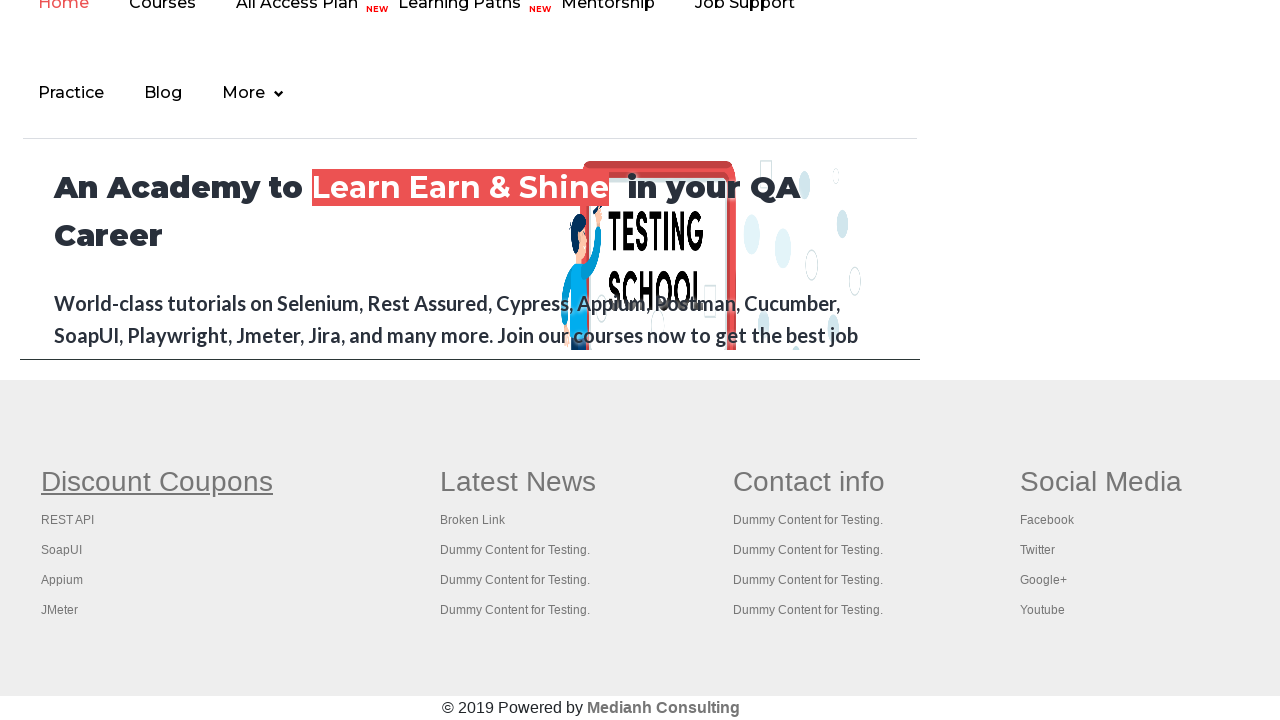

Opened link 2 in new tab using Ctrl+Click at (68, 520) on #gf-BIG >> xpath=//table/tbody/tr/td[1]/ul >> a >> nth=1
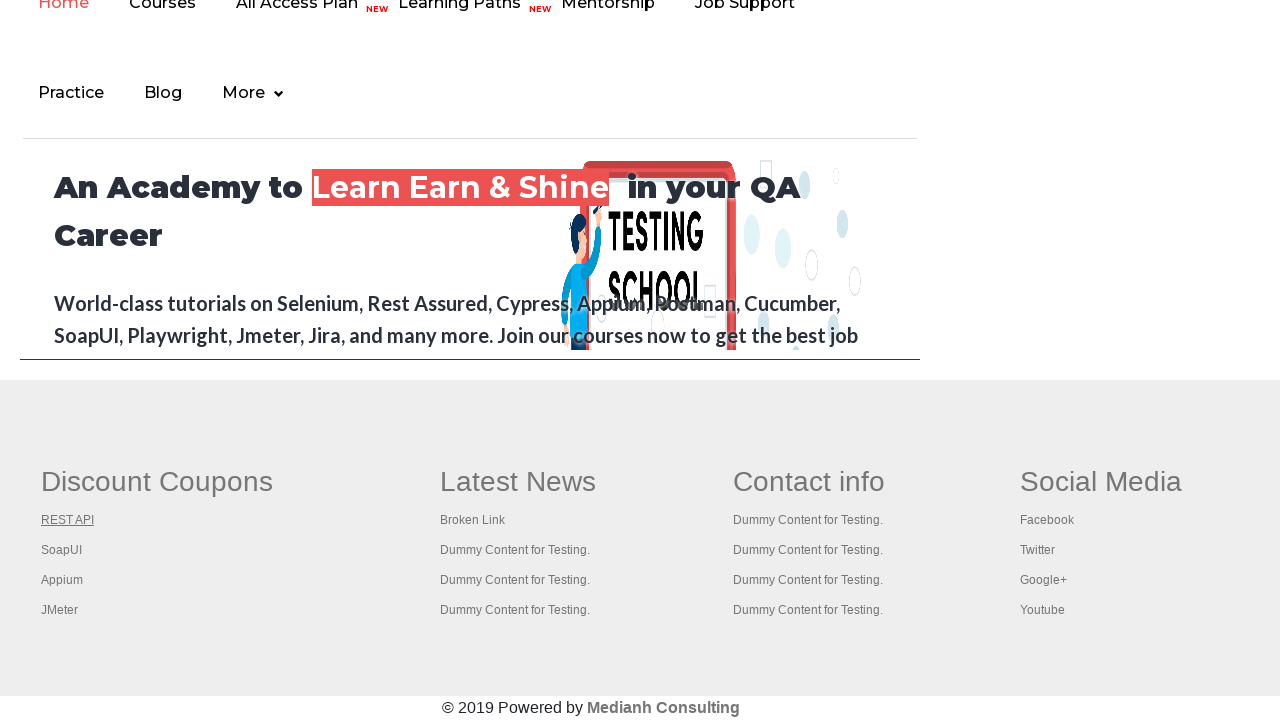

New page loaded, title: REST API Tutorial
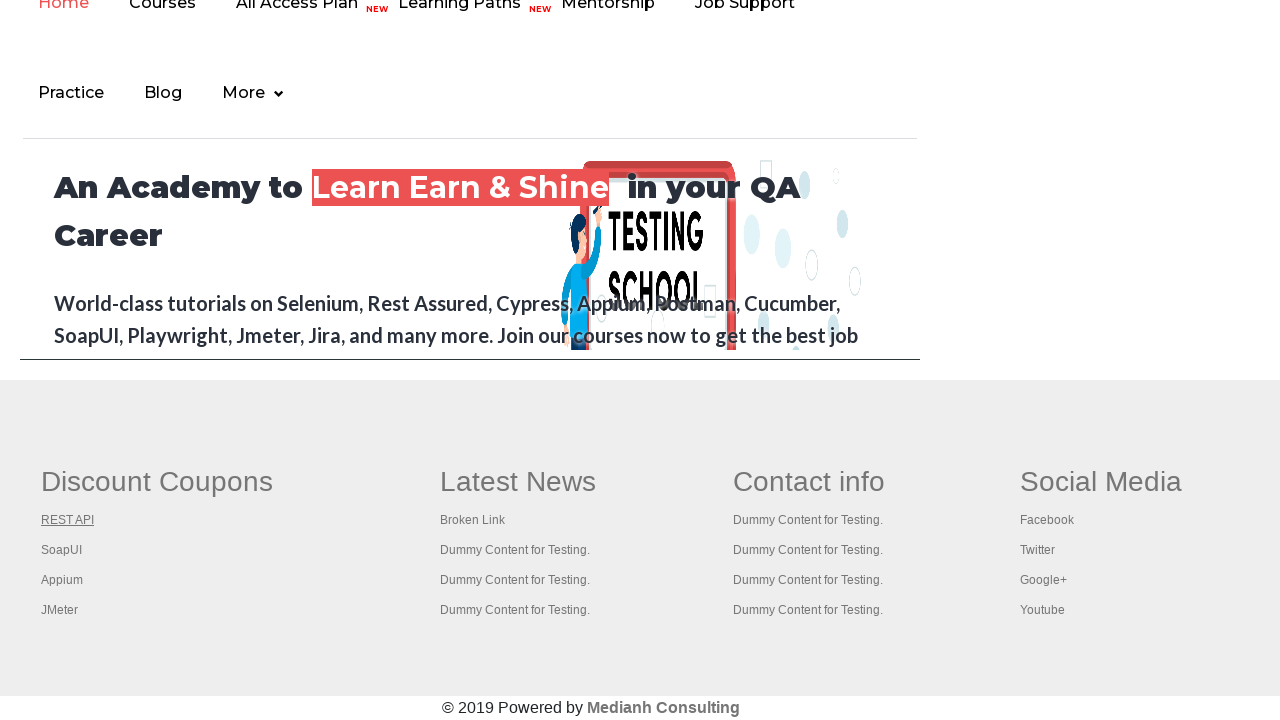

Closed new tab for link 2
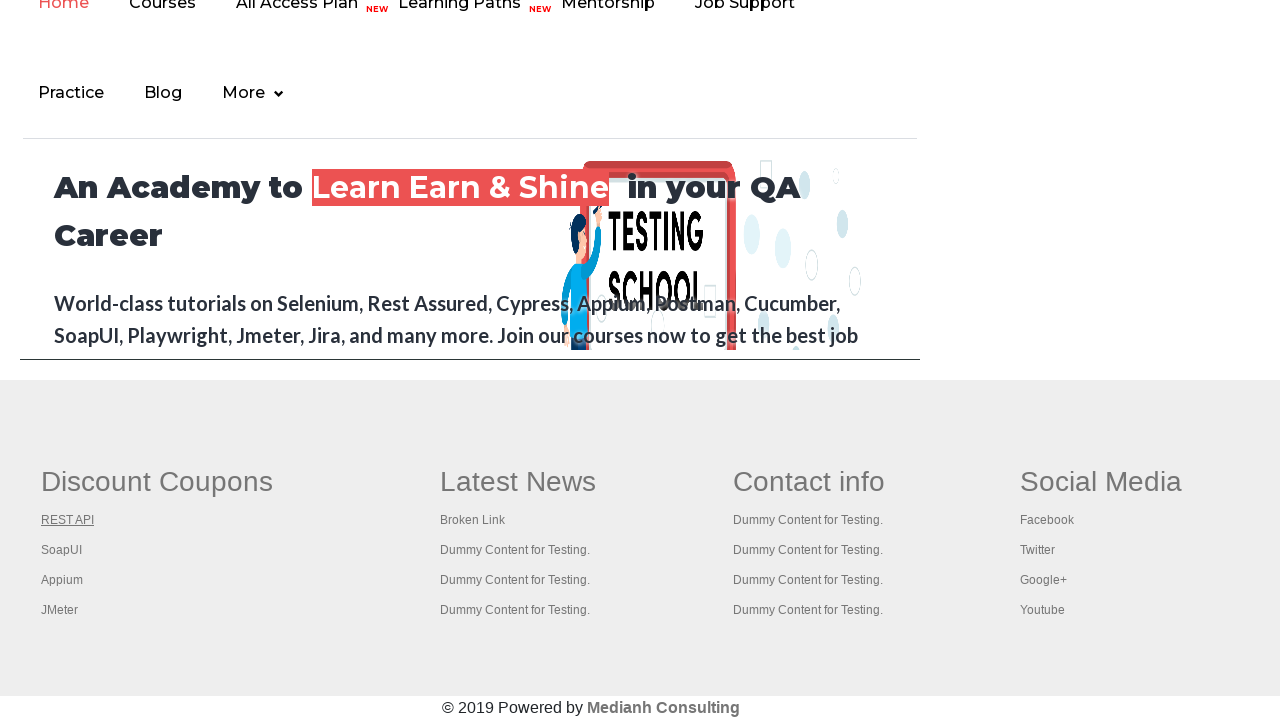

Selected link 3 from first column
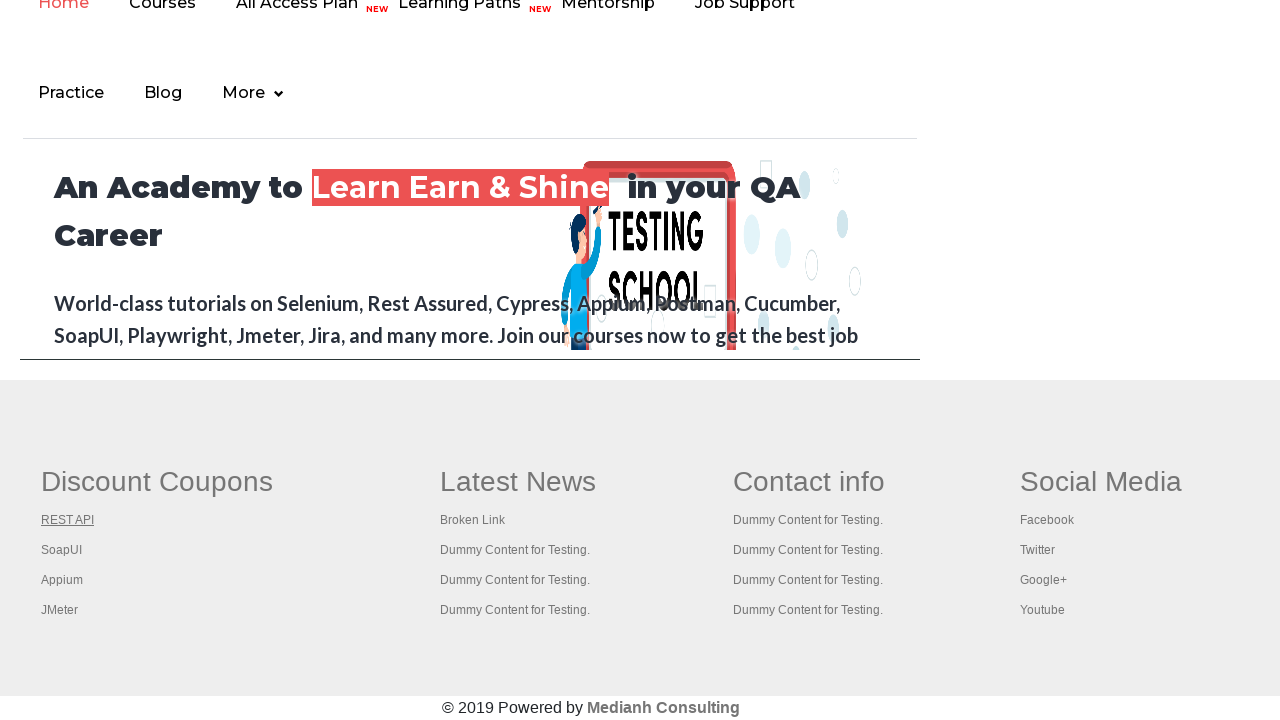

Opened link 3 in new tab using Ctrl+Click at (62, 550) on #gf-BIG >> xpath=//table/tbody/tr/td[1]/ul >> a >> nth=2
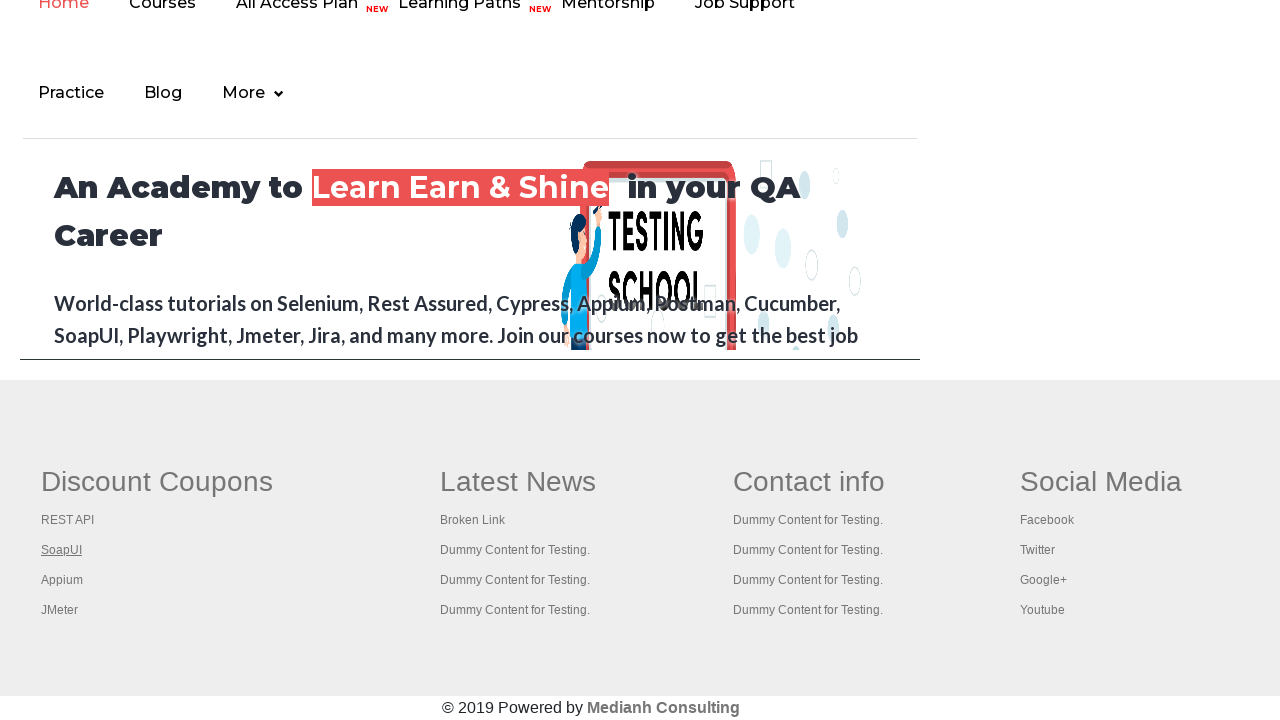

New page loaded, title: The World’s Most Popular API Testing Tool | SoapUI
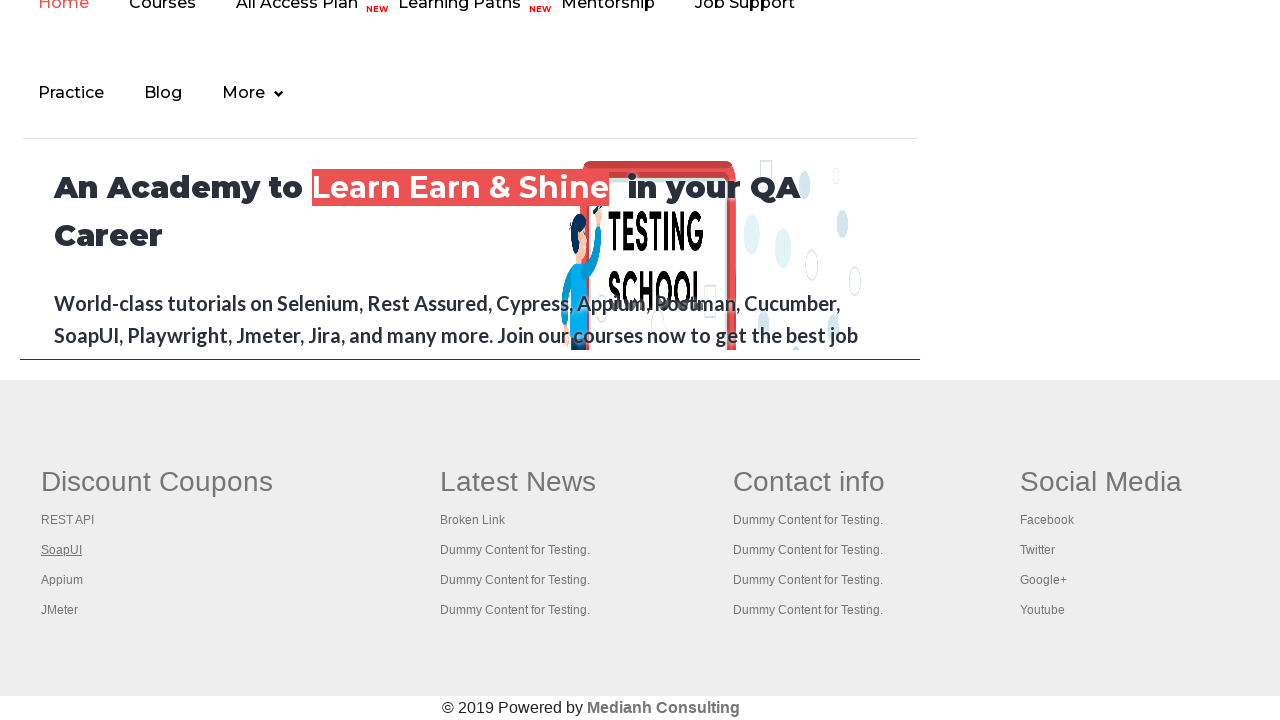

Closed new tab for link 3
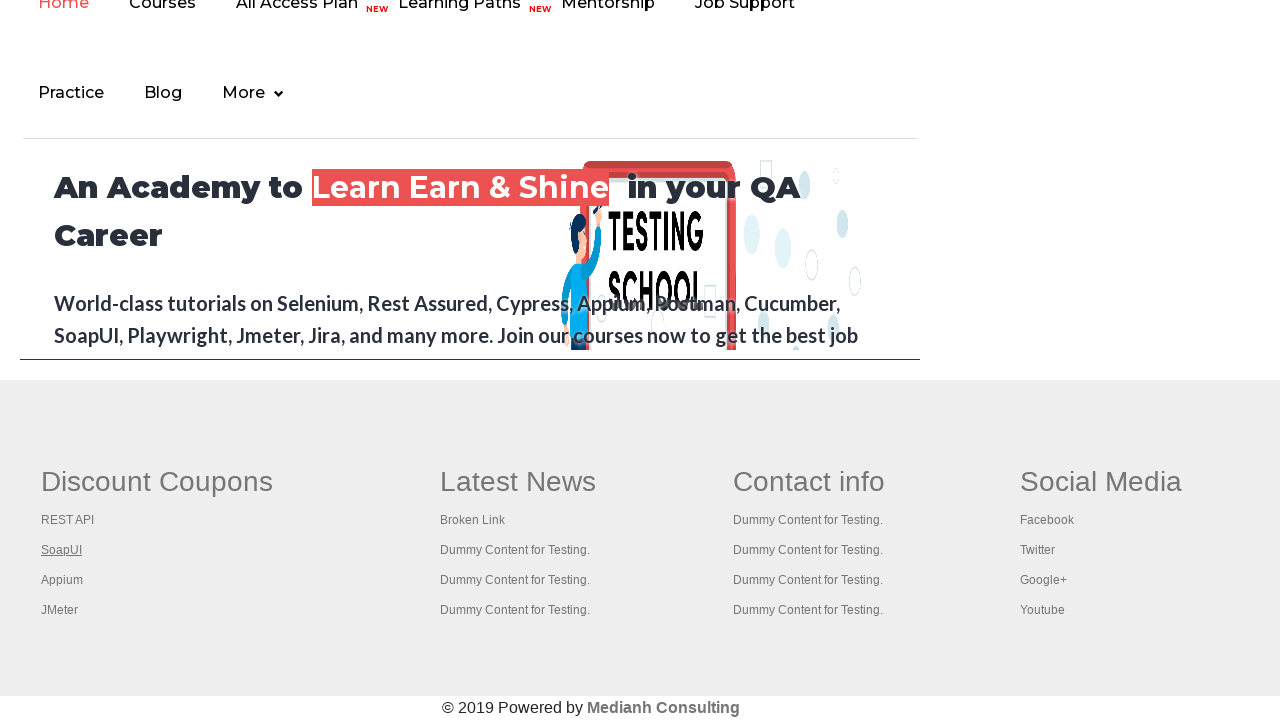

Selected link 4 from first column
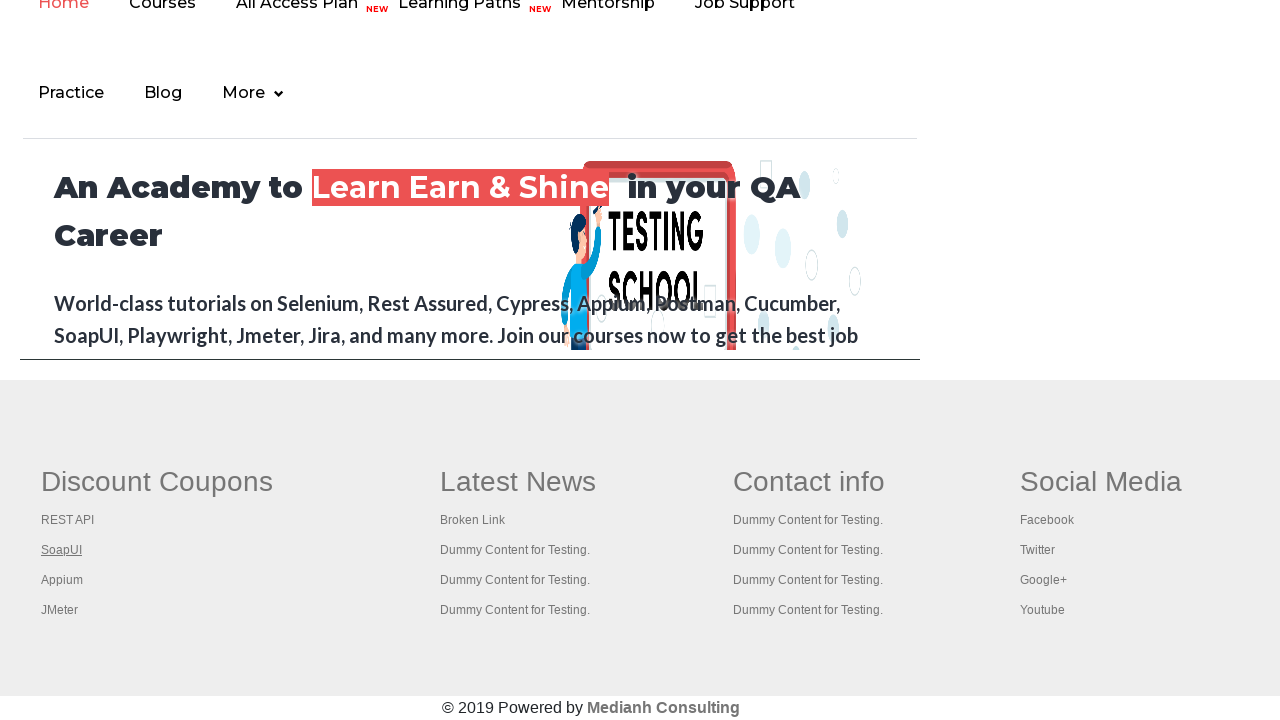

Opened link 4 in new tab using Ctrl+Click at (62, 580) on #gf-BIG >> xpath=//table/tbody/tr/td[1]/ul >> a >> nth=3
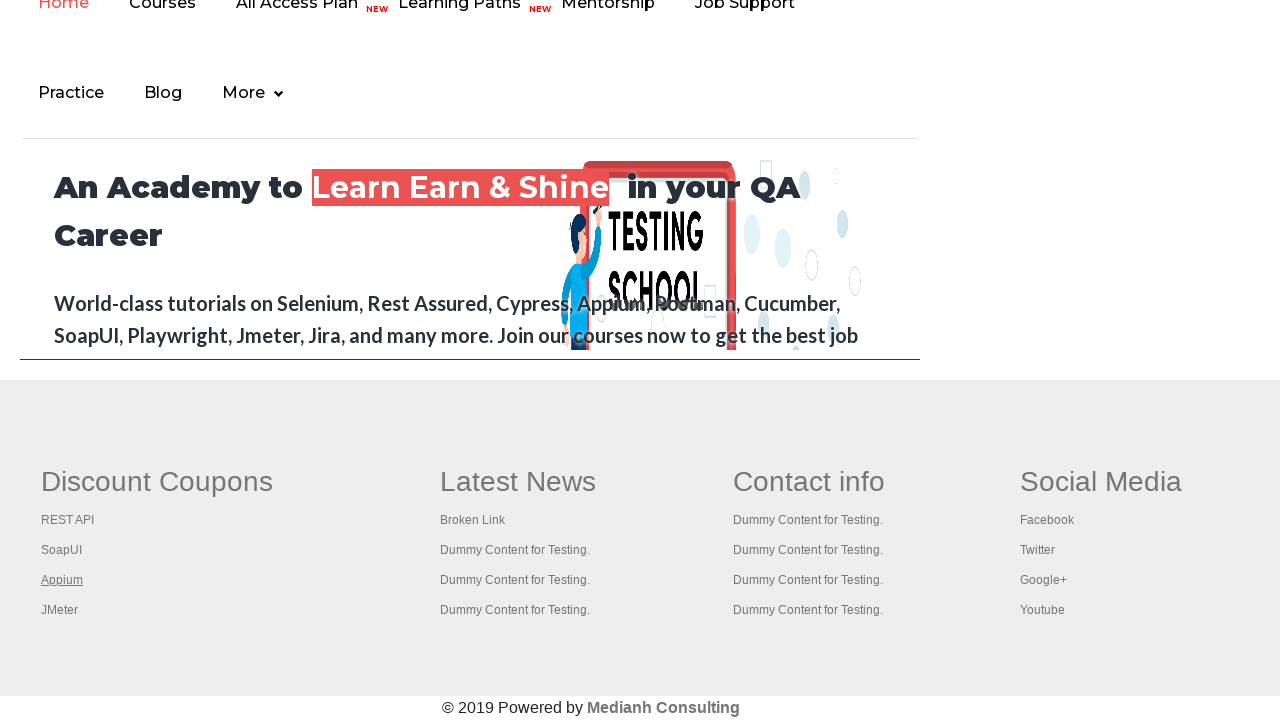

New page loaded, title: 
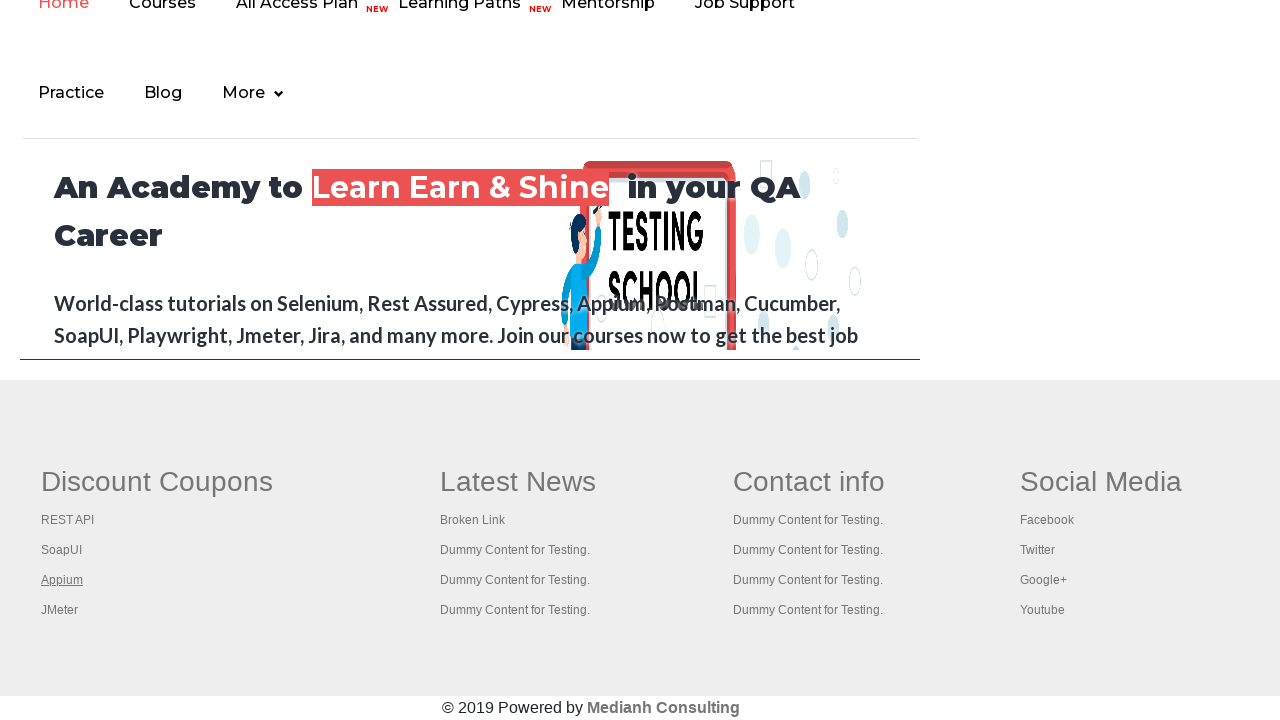

Closed new tab for link 4
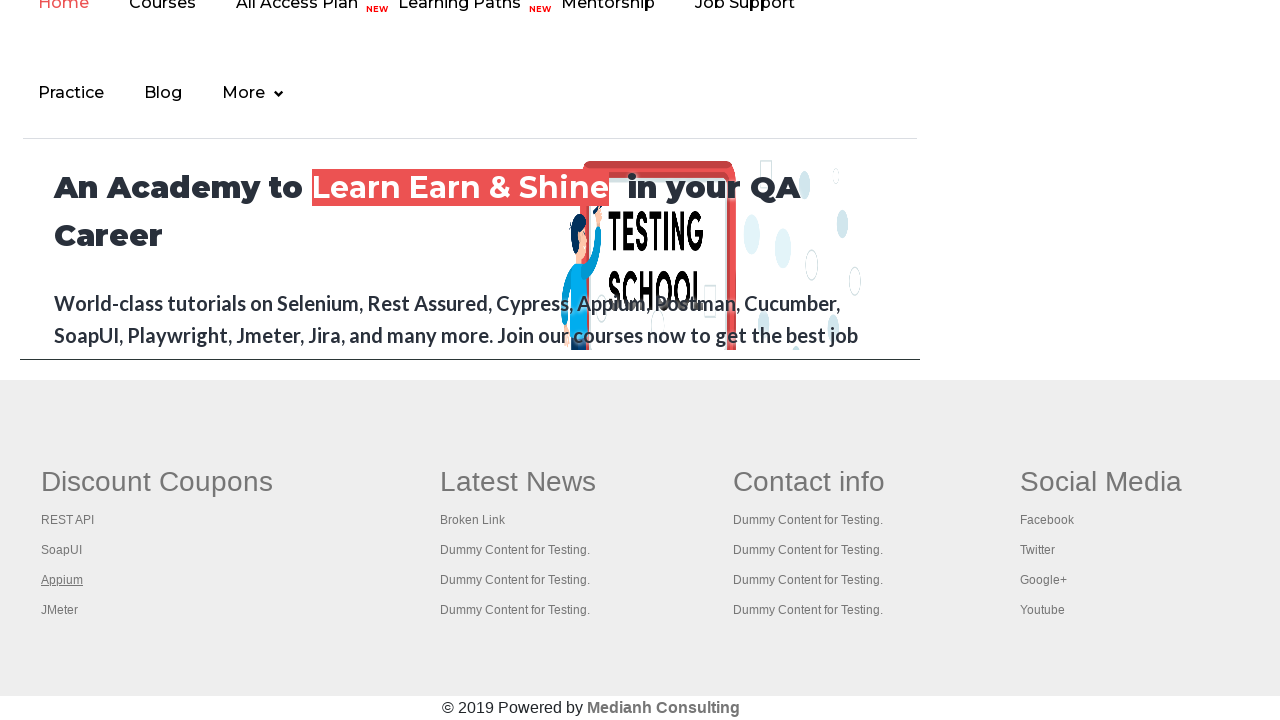

Selected link 5 from first column
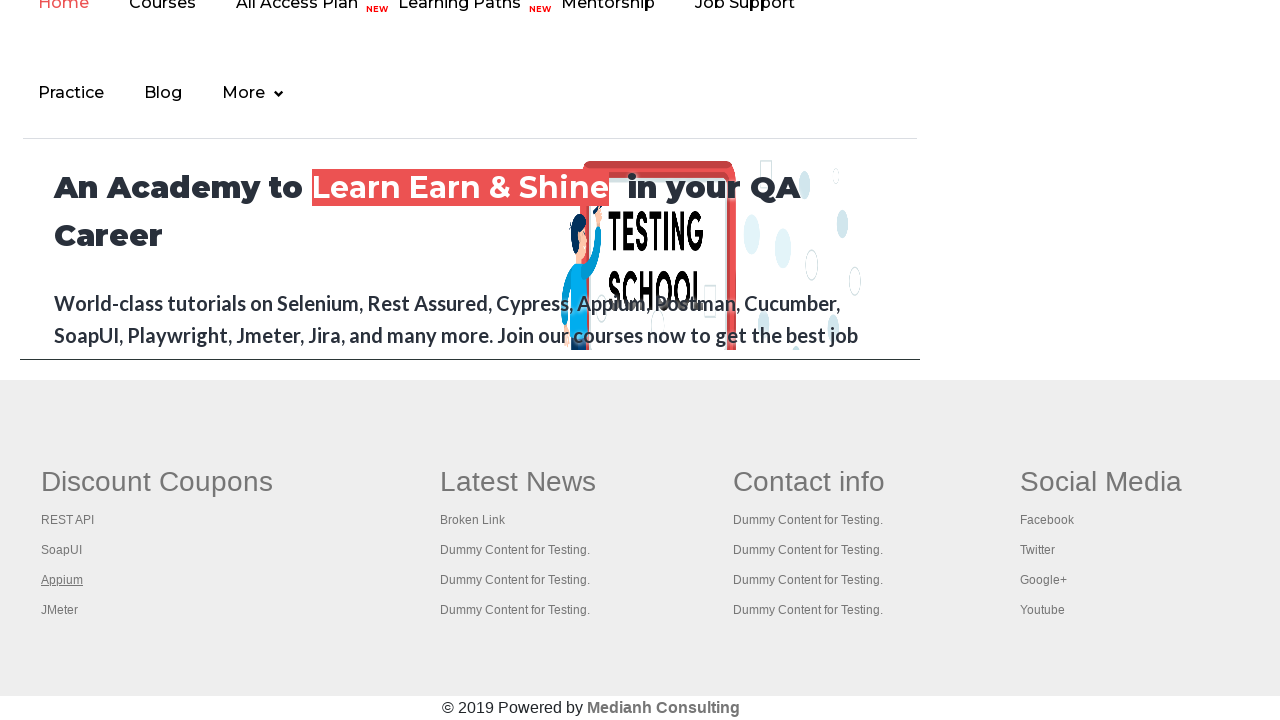

Opened link 5 in new tab using Ctrl+Click at (60, 610) on #gf-BIG >> xpath=//table/tbody/tr/td[1]/ul >> a >> nth=4
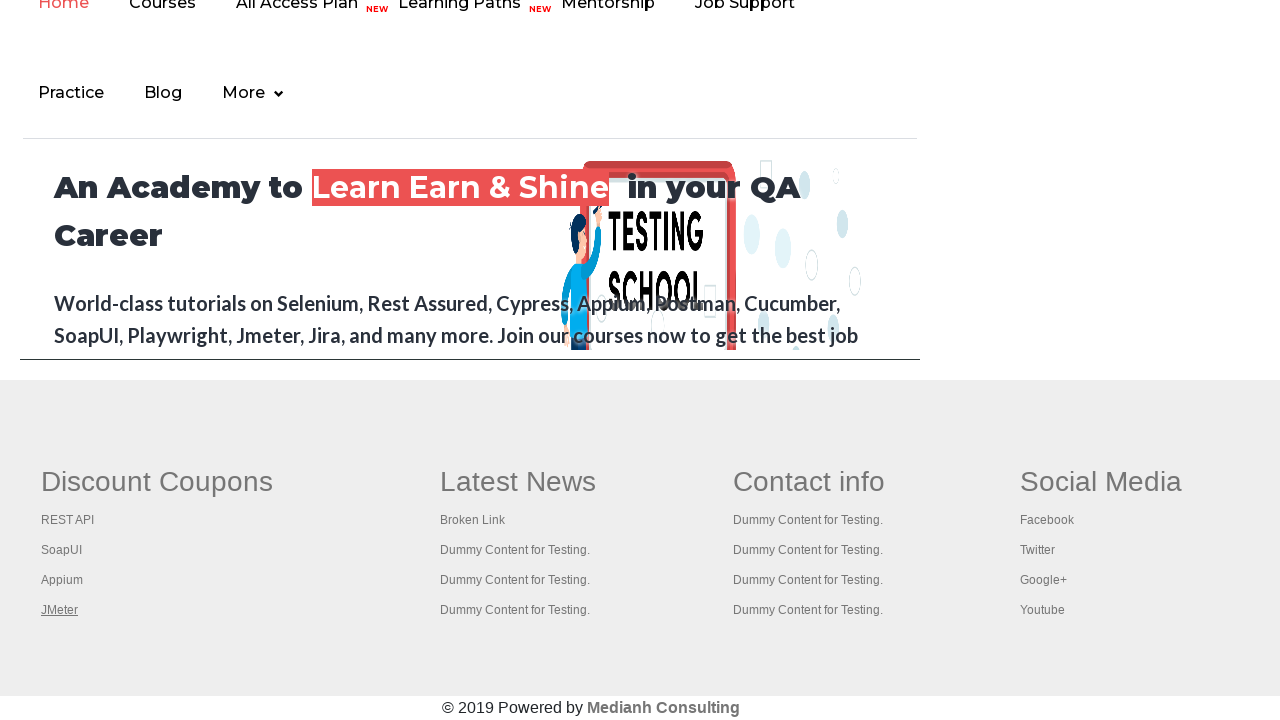

New page loaded, title: Apache JMeter - Apache JMeter™
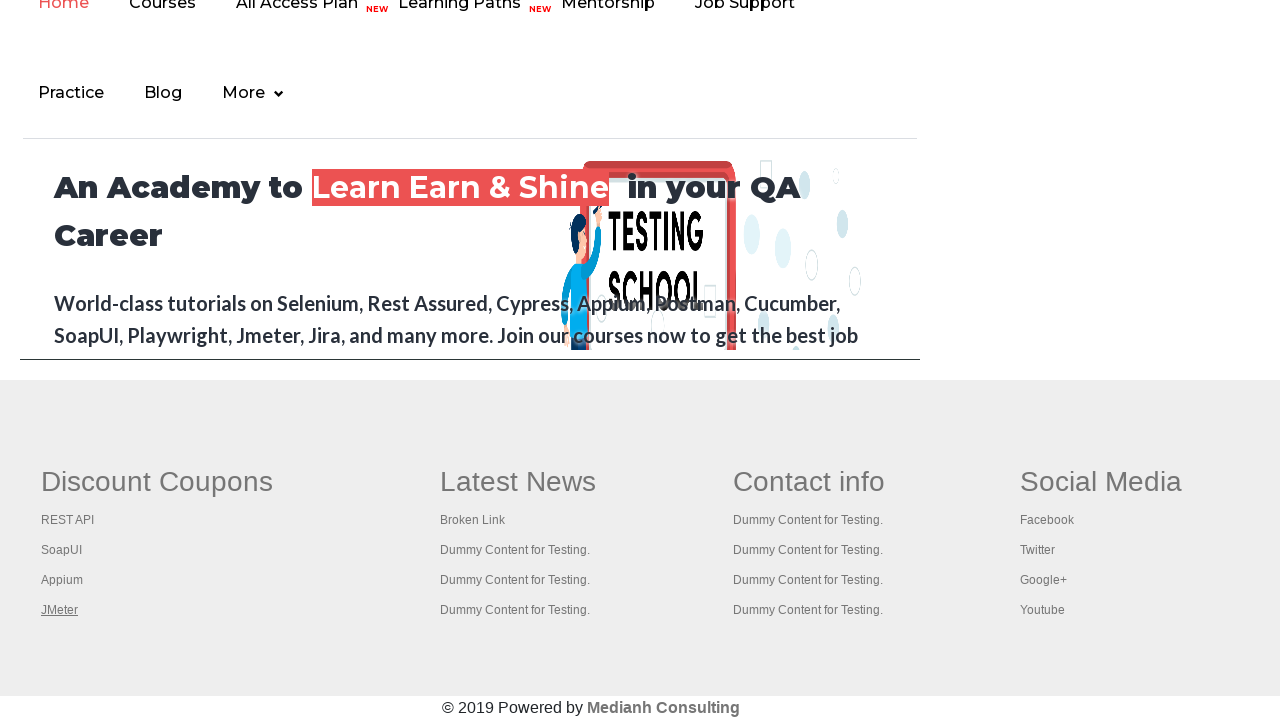

Closed new tab for link 5
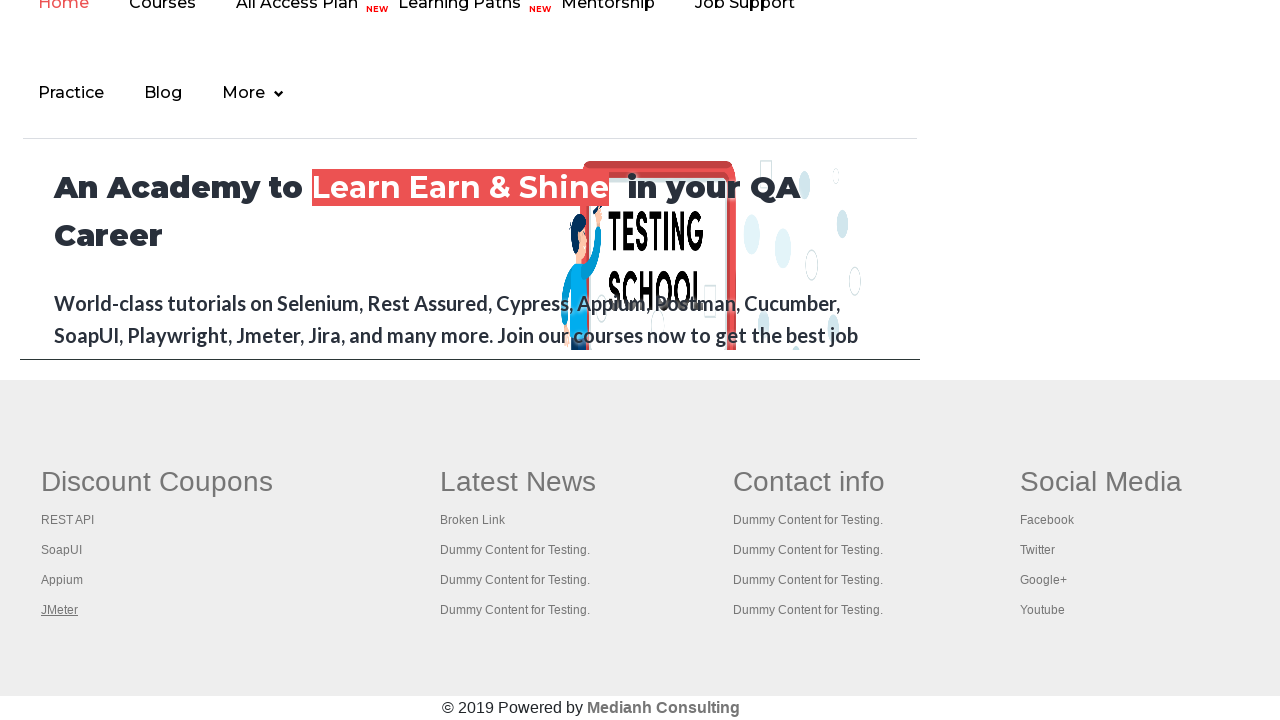

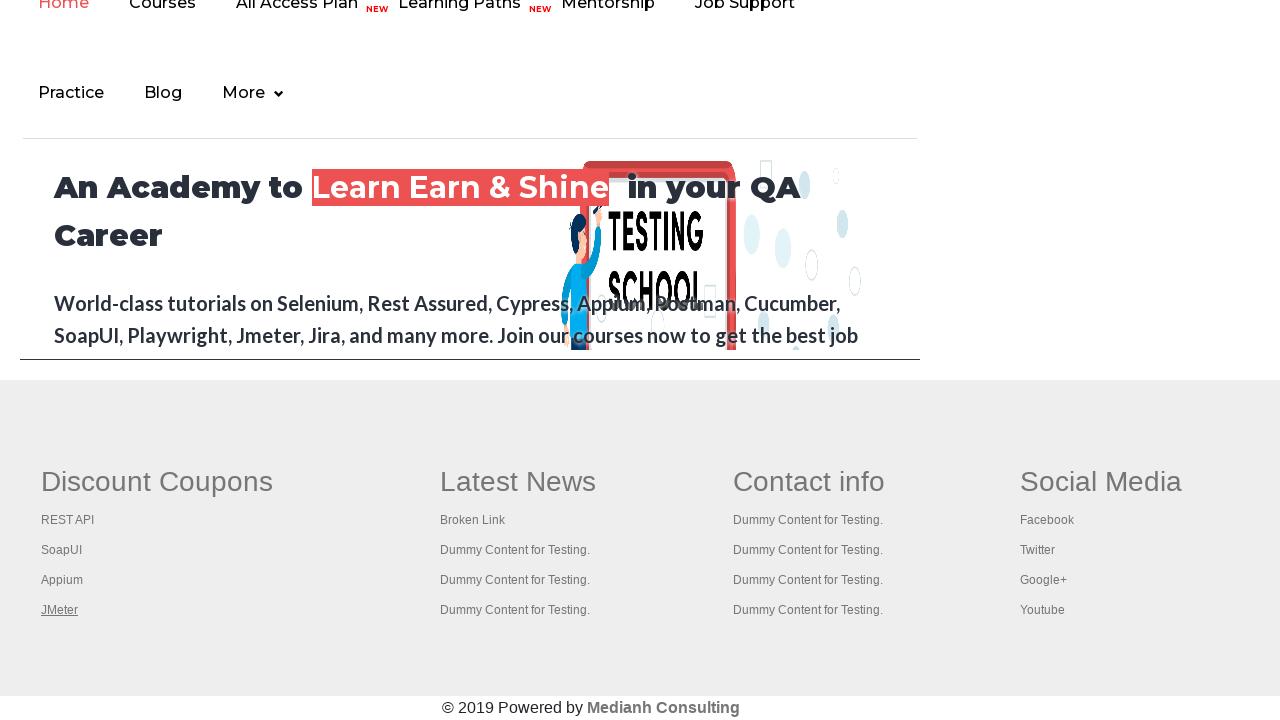